Tests a slow calculator by setting a delay value, clicking calculator buttons to compute 7+8, and verifying the result equals 15 after the delay period.

Starting URL: https://bonigarcia.dev/selenium-webdriver-java/slow-calculator.html

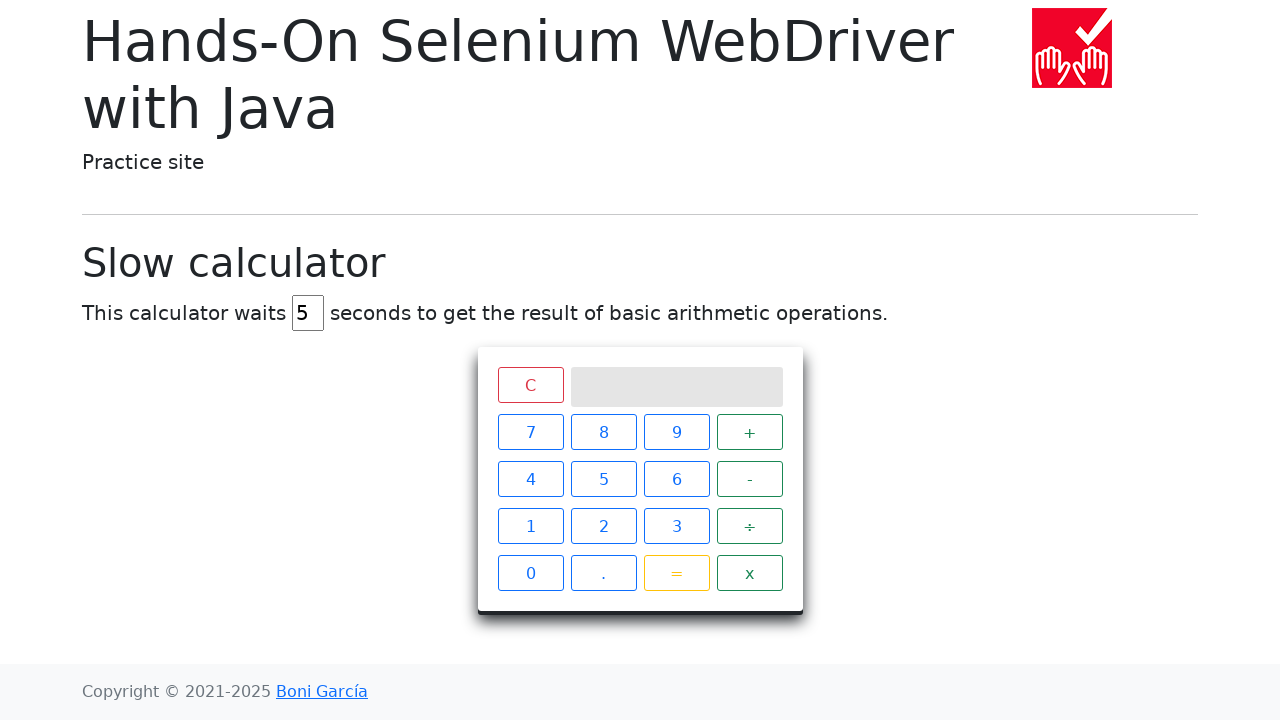

Set delay field to 45 seconds on #delay
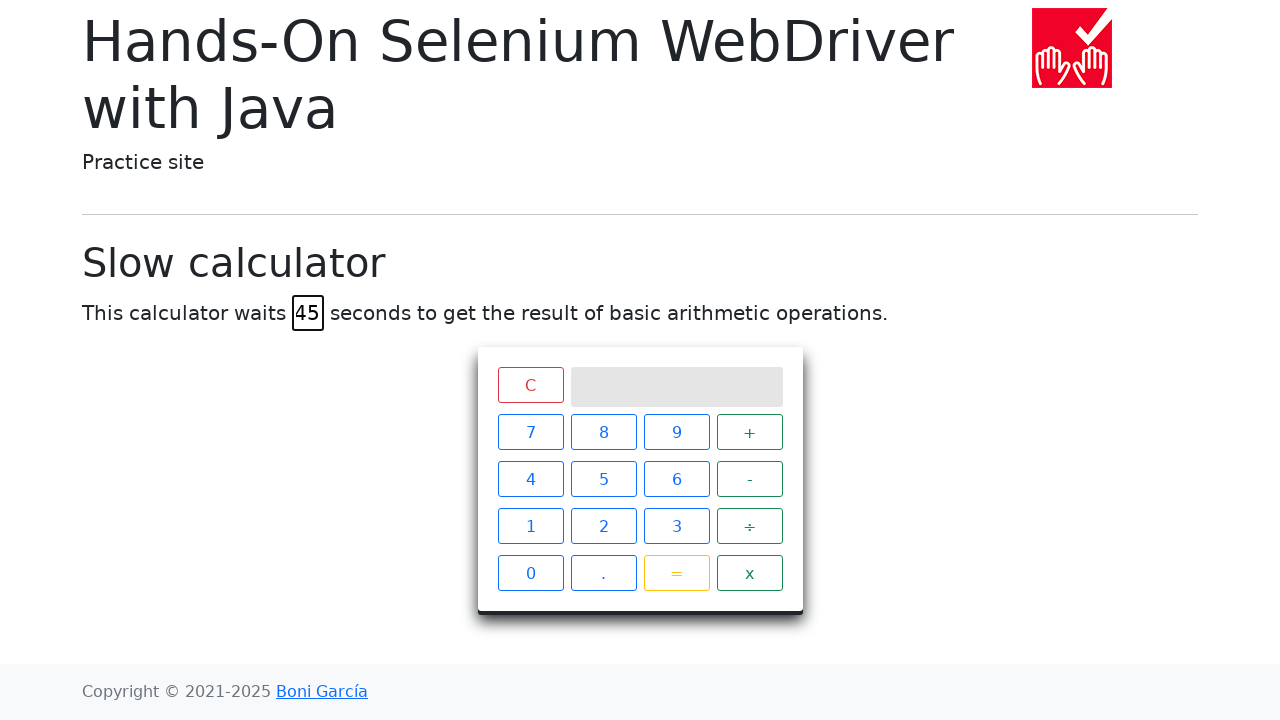

Clicked calculator button 7 at (530, 432) on xpath=//span[text()='7']
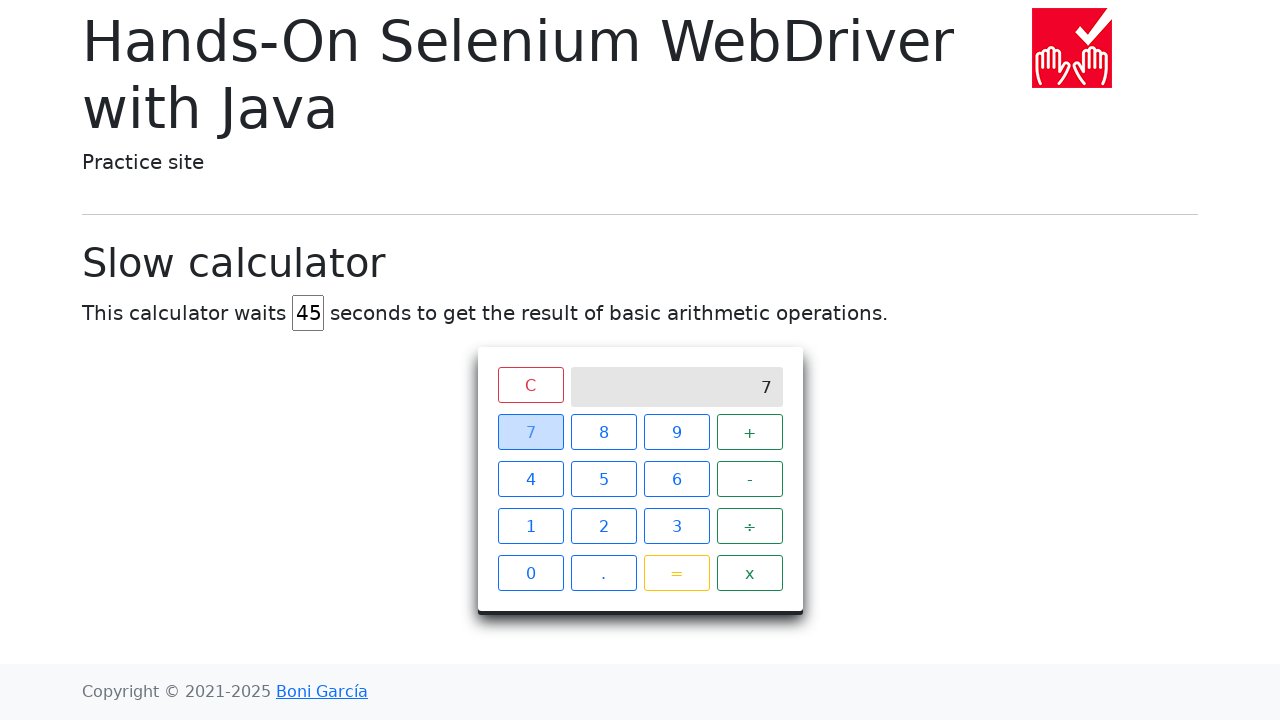

Clicked calculator button + at (750, 432) on xpath=//span[text()='+']
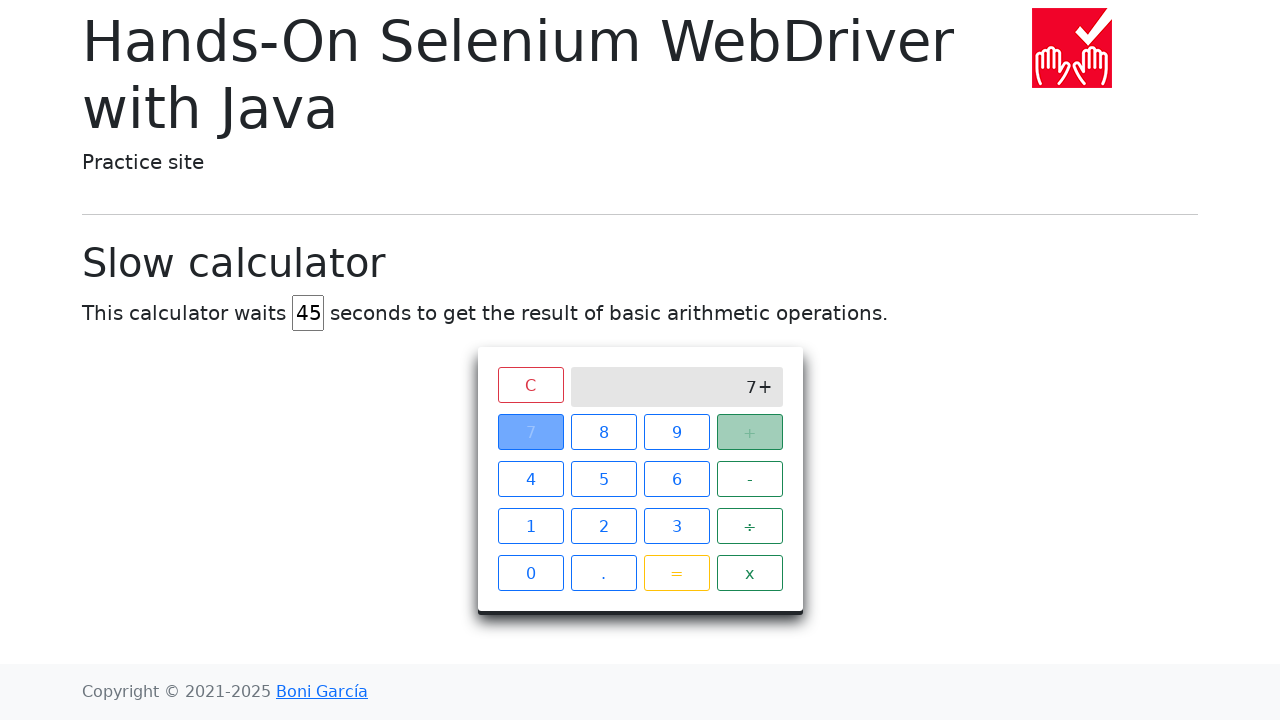

Clicked calculator button 8 at (604, 432) on xpath=//span[text()='8']
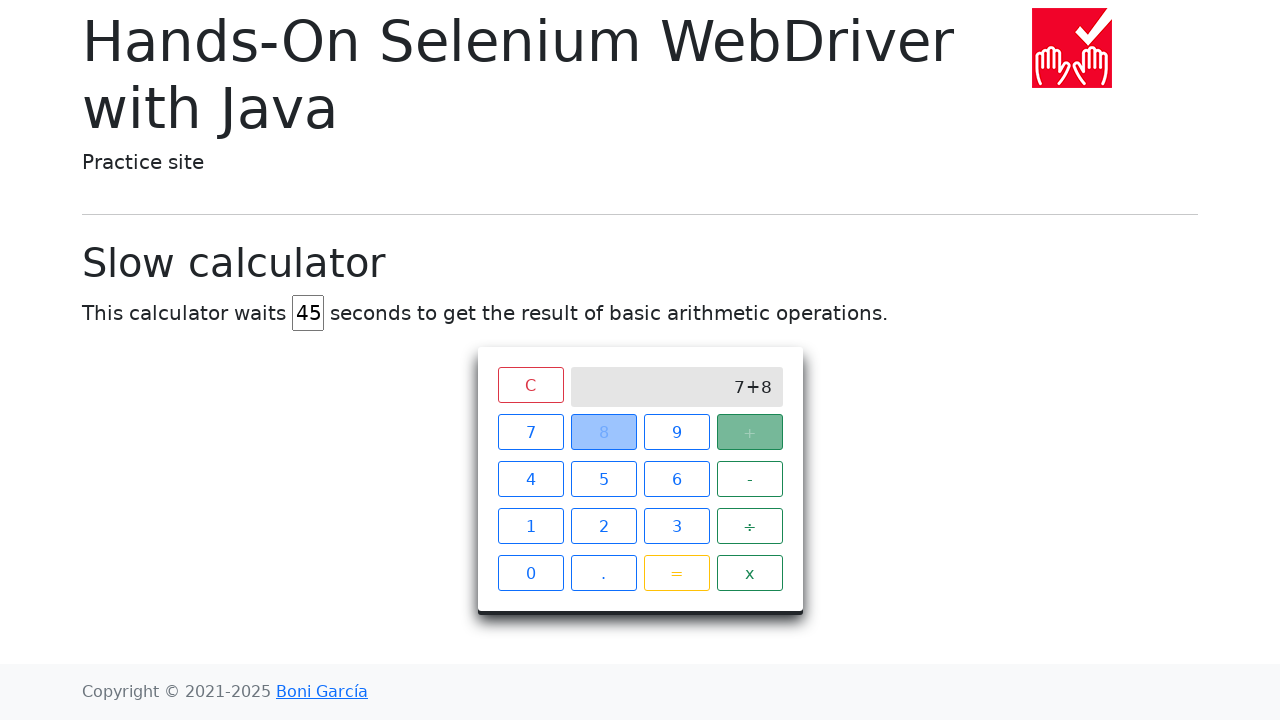

Clicked calculator button = to compute 7+8 at (676, 573) on xpath=//span[text()='=']
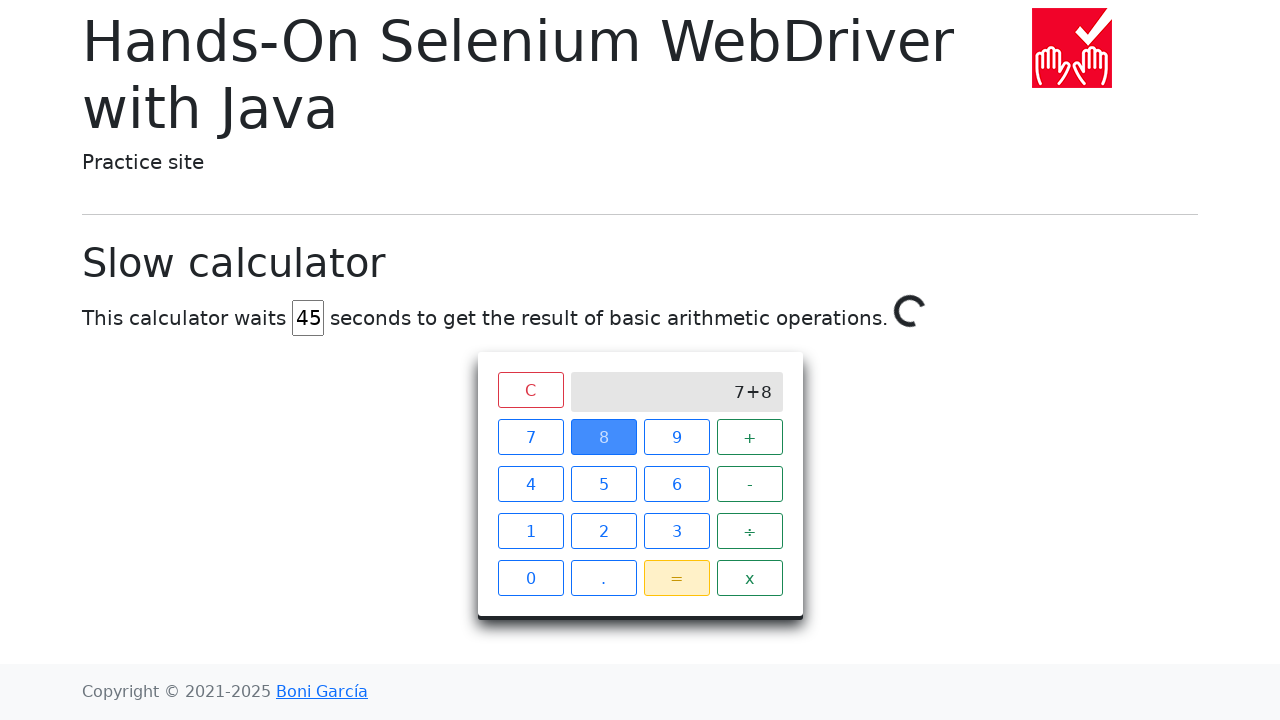

Result displayed as 15 after 45 second delay
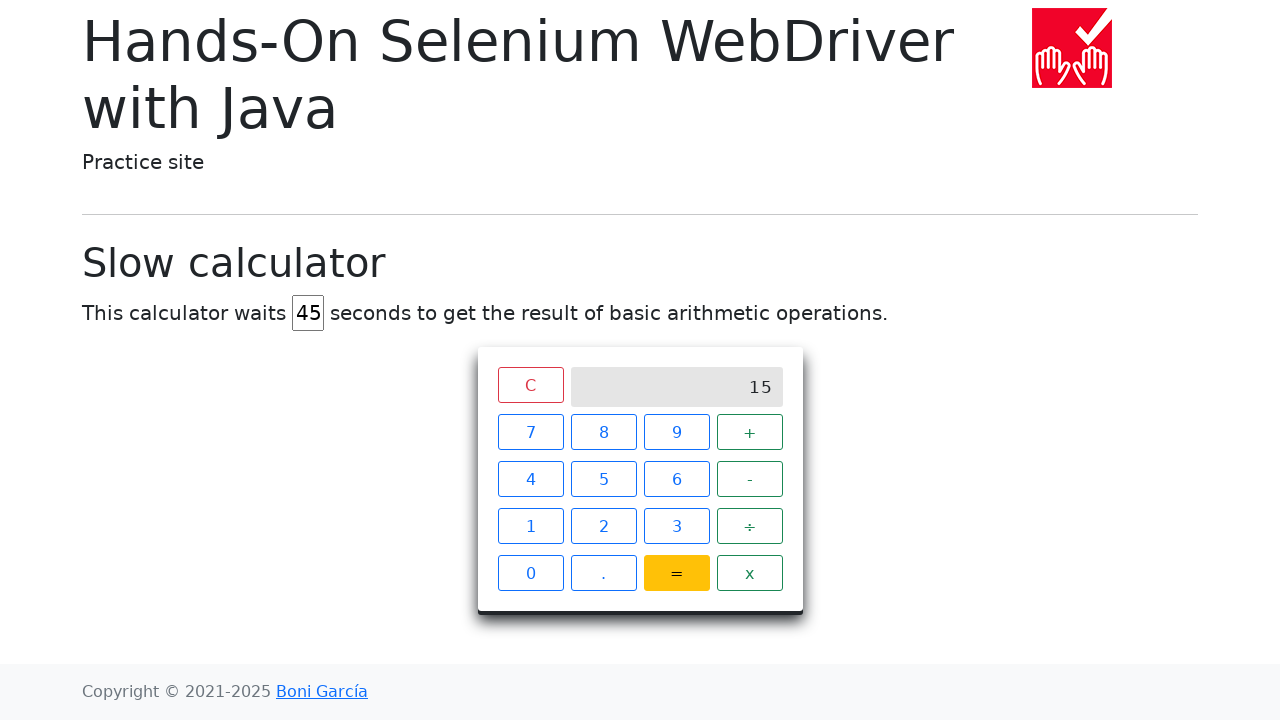

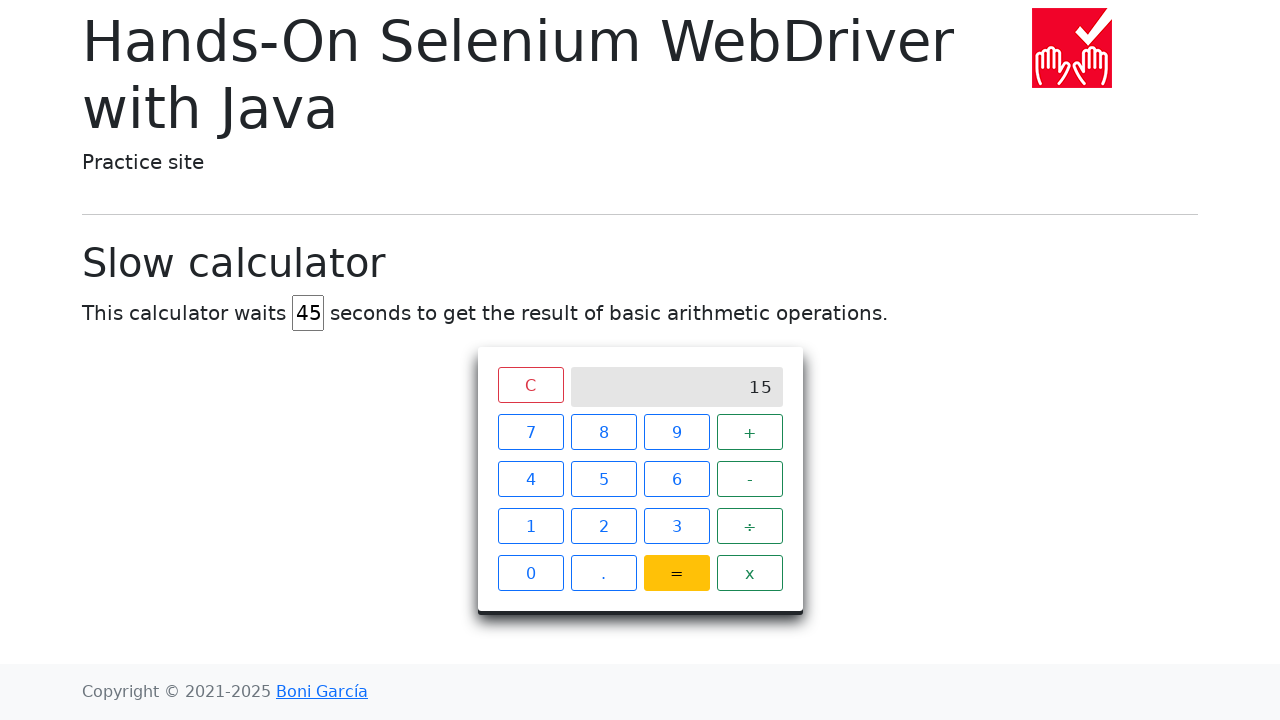